Tests alert handling functionality by clicking an alert button and accepting the browser alert dialog

Starting URL: http://www.qaclickacademy.com/practice.php

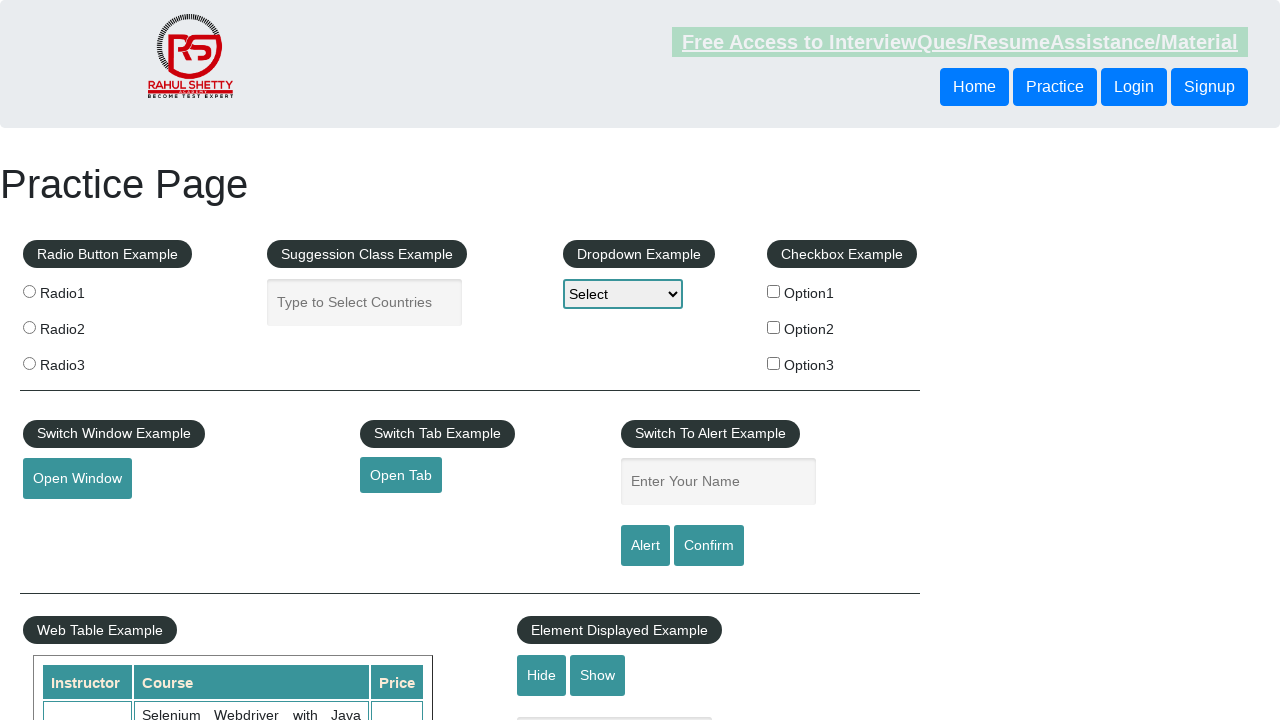

Clicked alert button to trigger browser alert dialog at (645, 546) on input#alertbtn
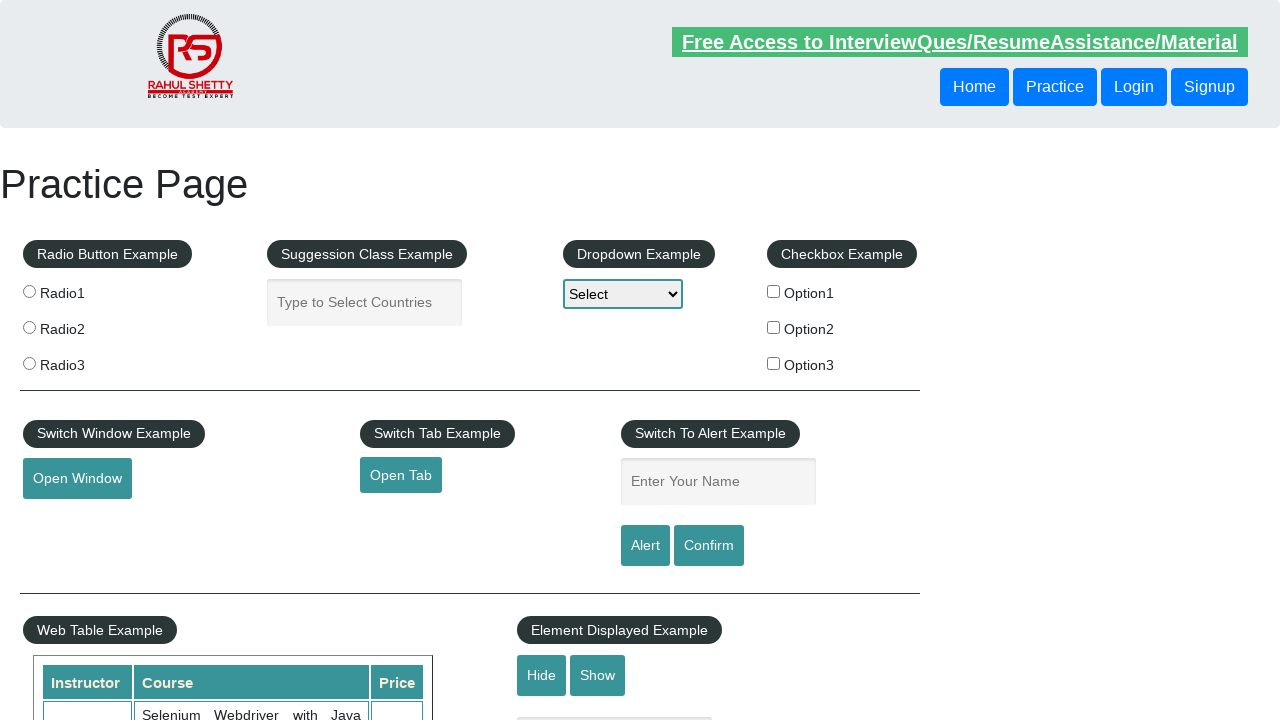

Set up dialog handler to accept alert
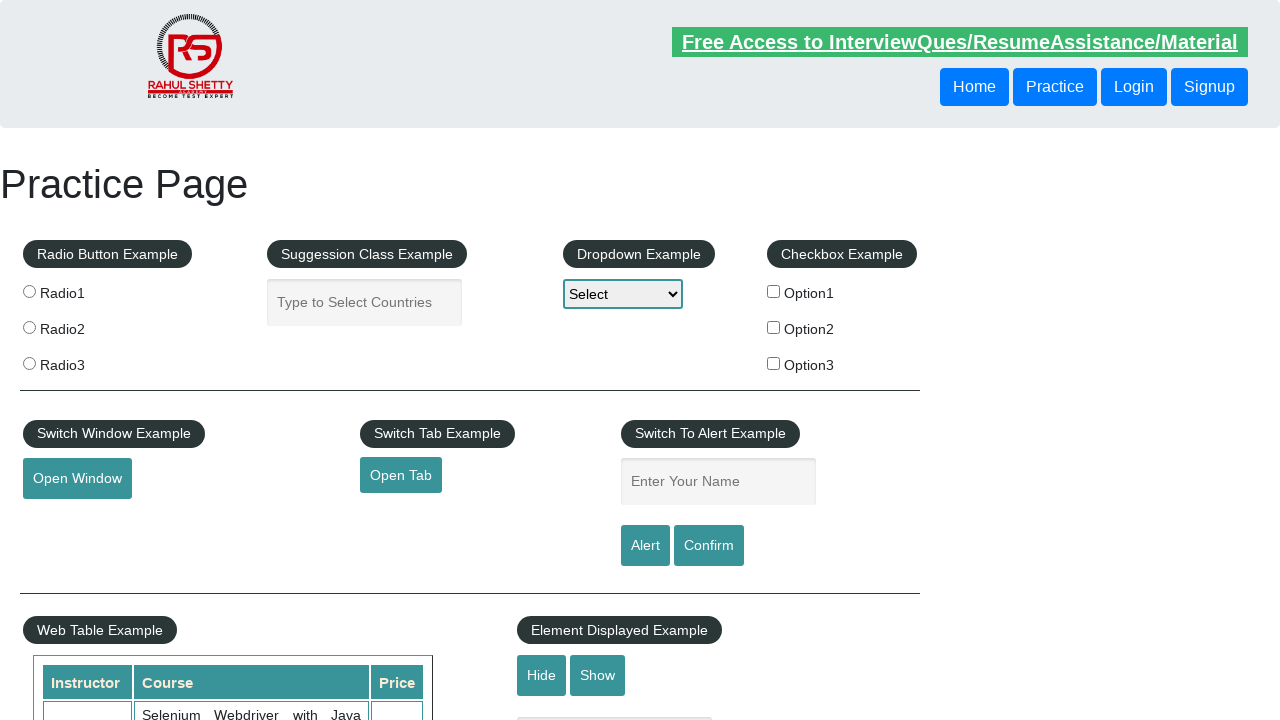

Clicked alert button again to trigger another alert dialog at (645, 546) on input#alertbtn
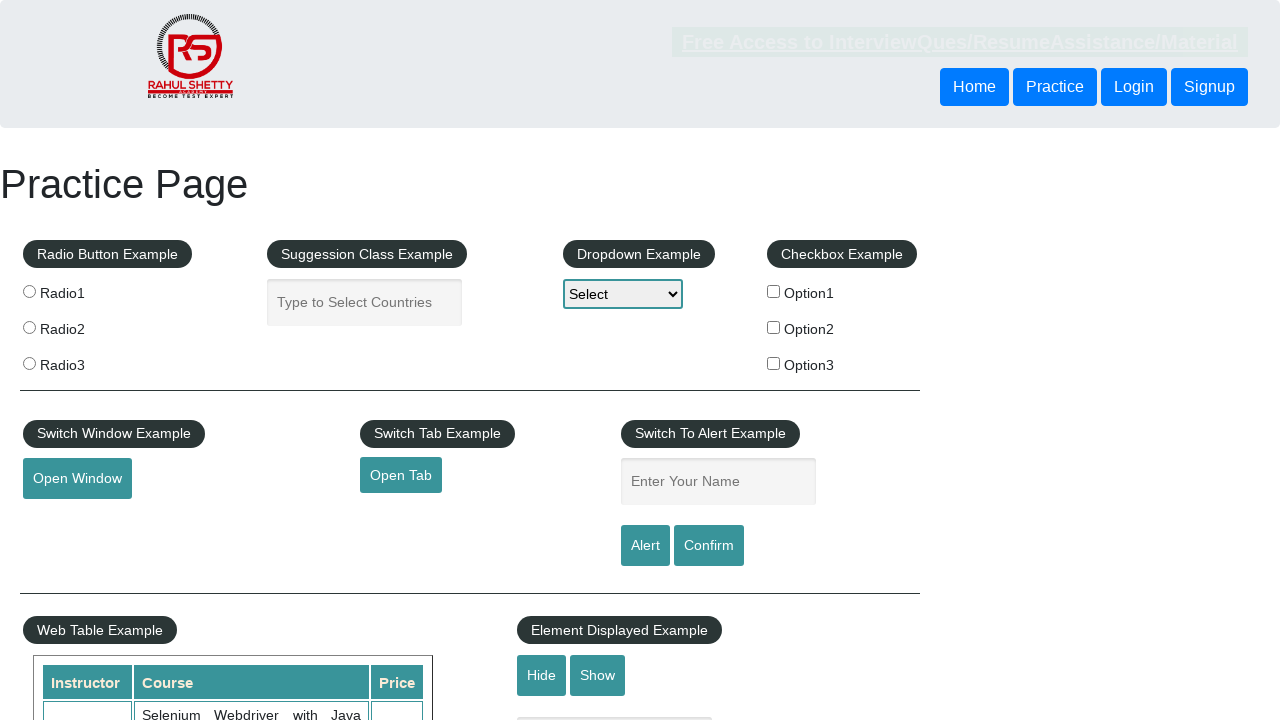

Waited 1 second for alert to be processed
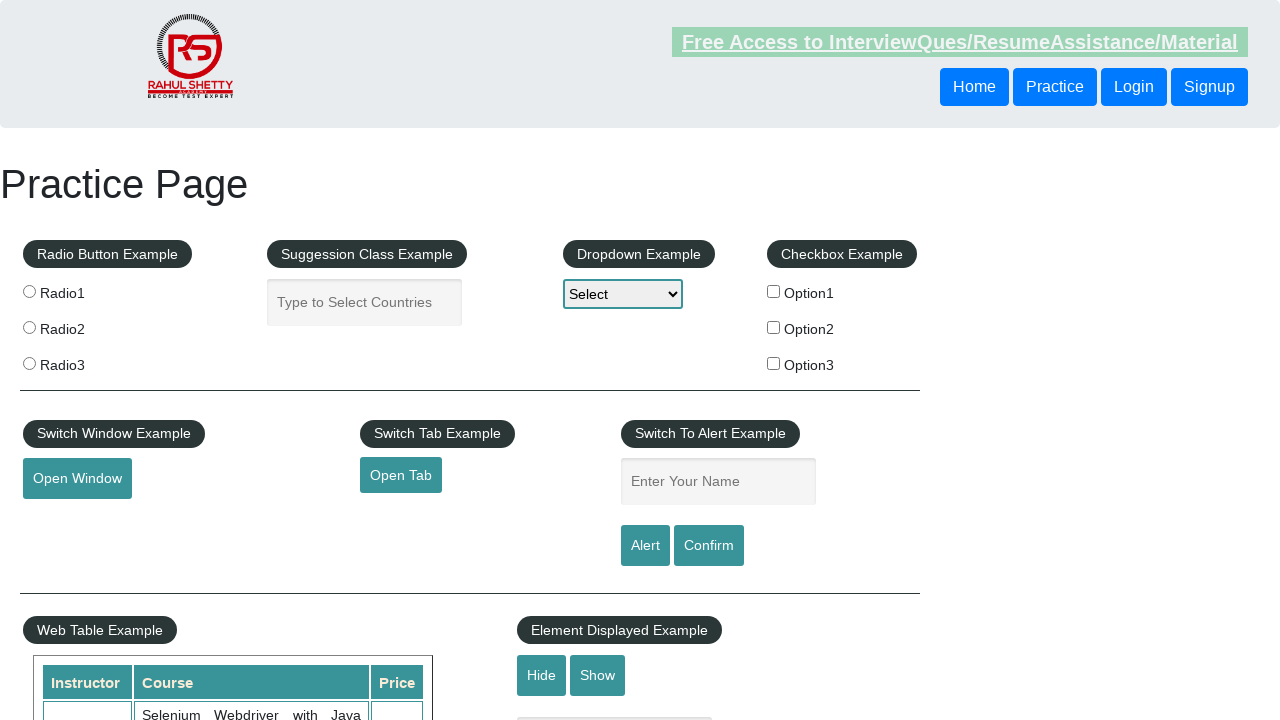

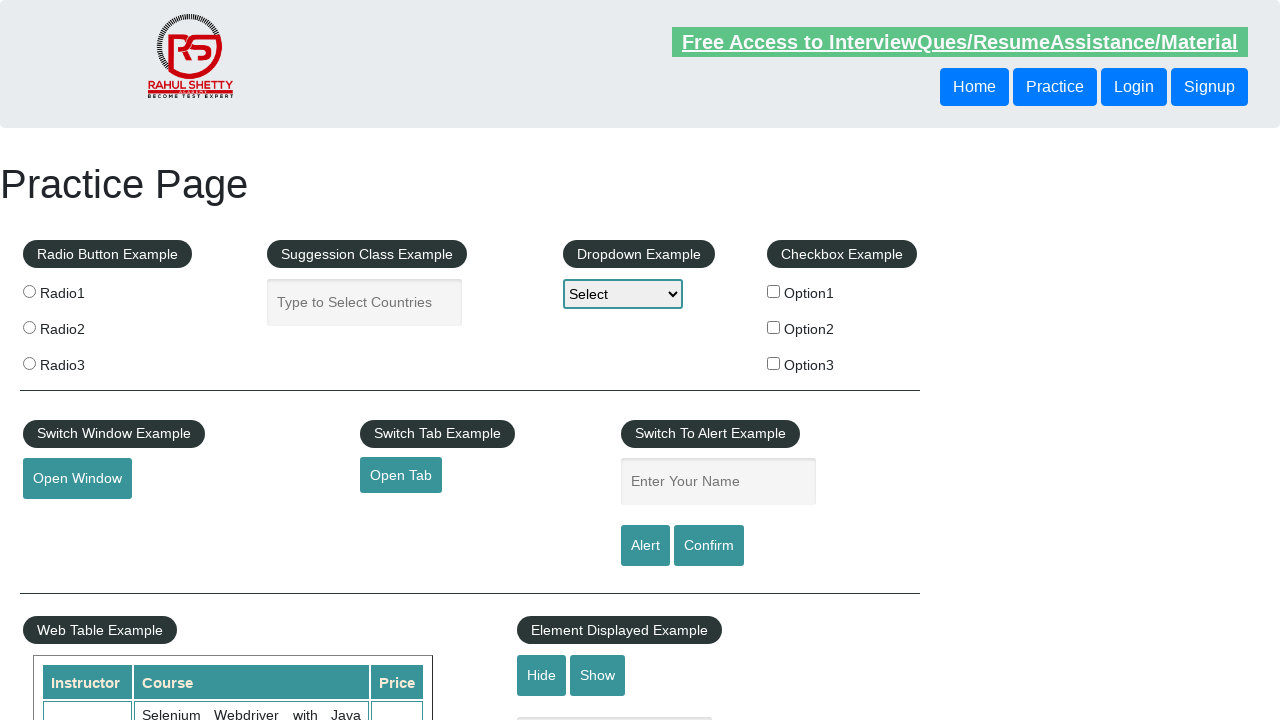